Scrolls to the bottom and verifies recommended items section is visible

Starting URL: https://automationexercise.com

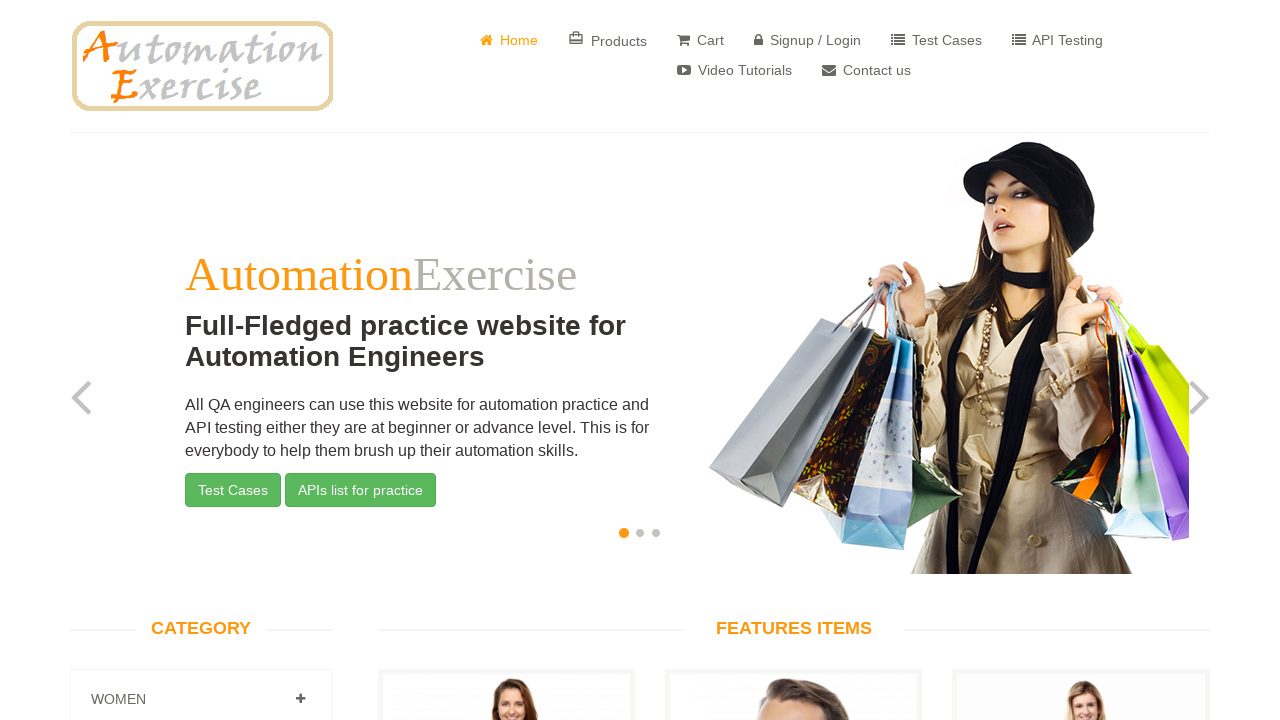

Scrolled to bottom of page
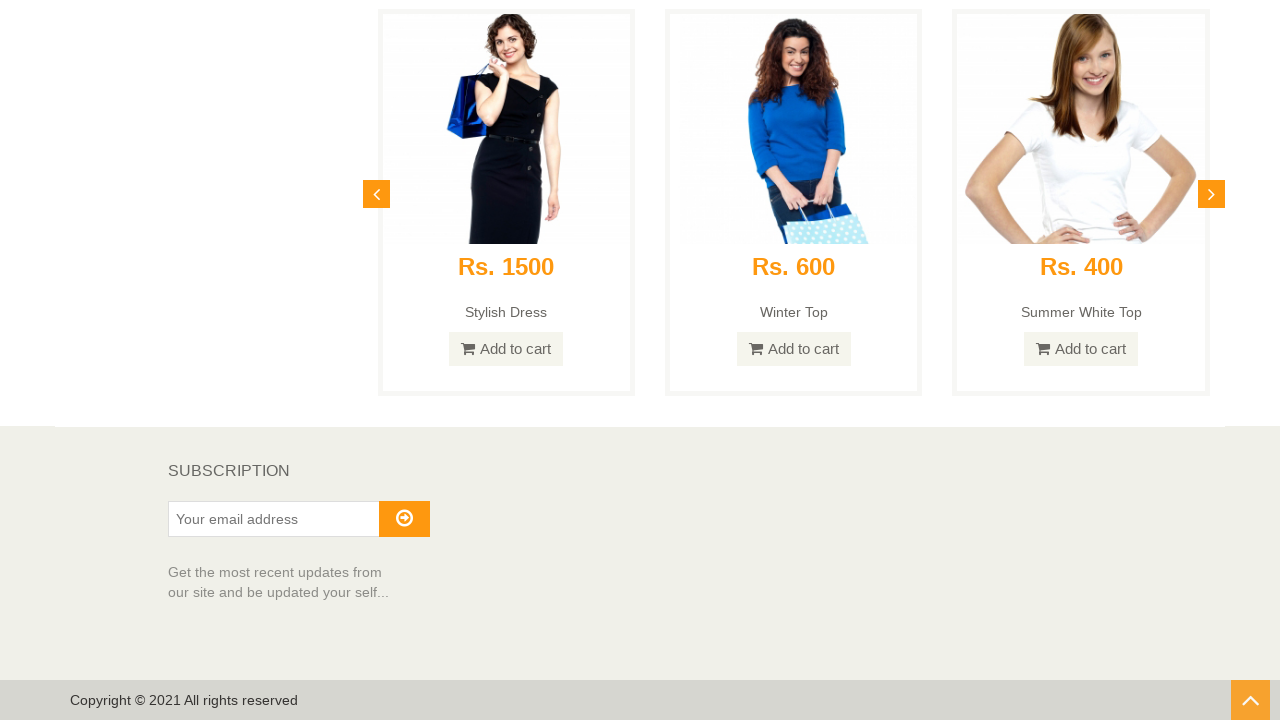

Verified recommended items section is visible
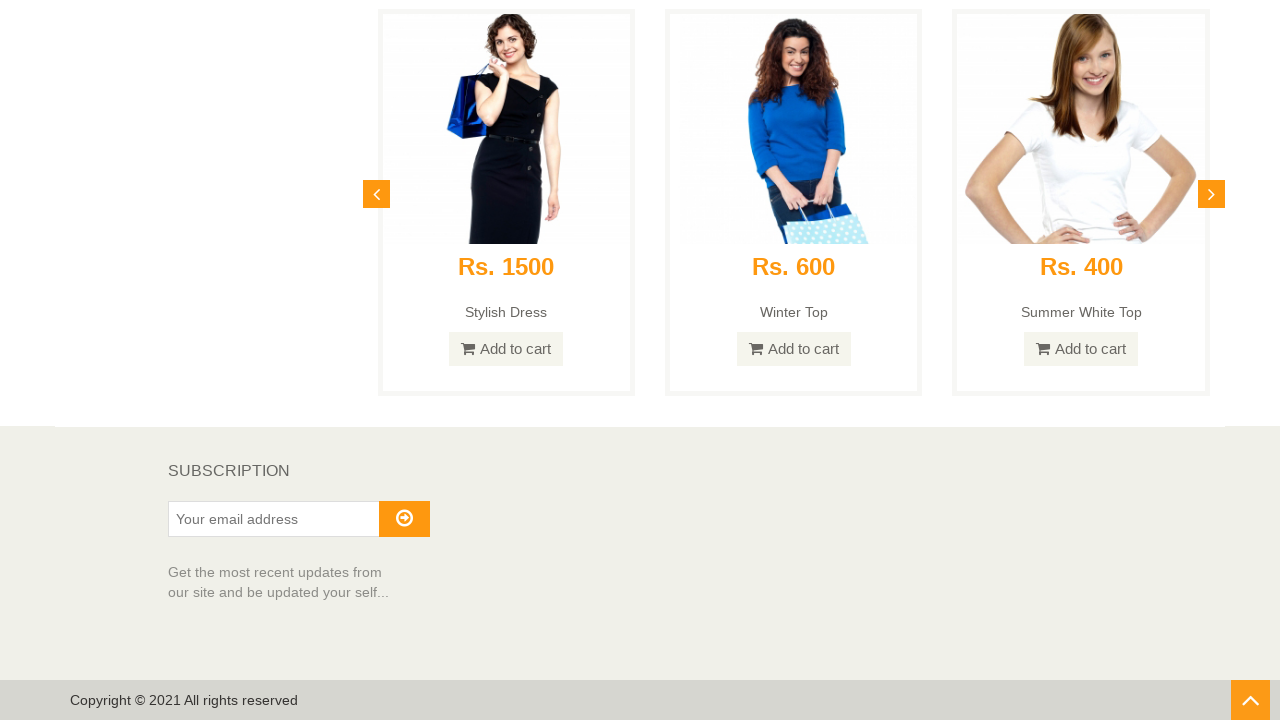

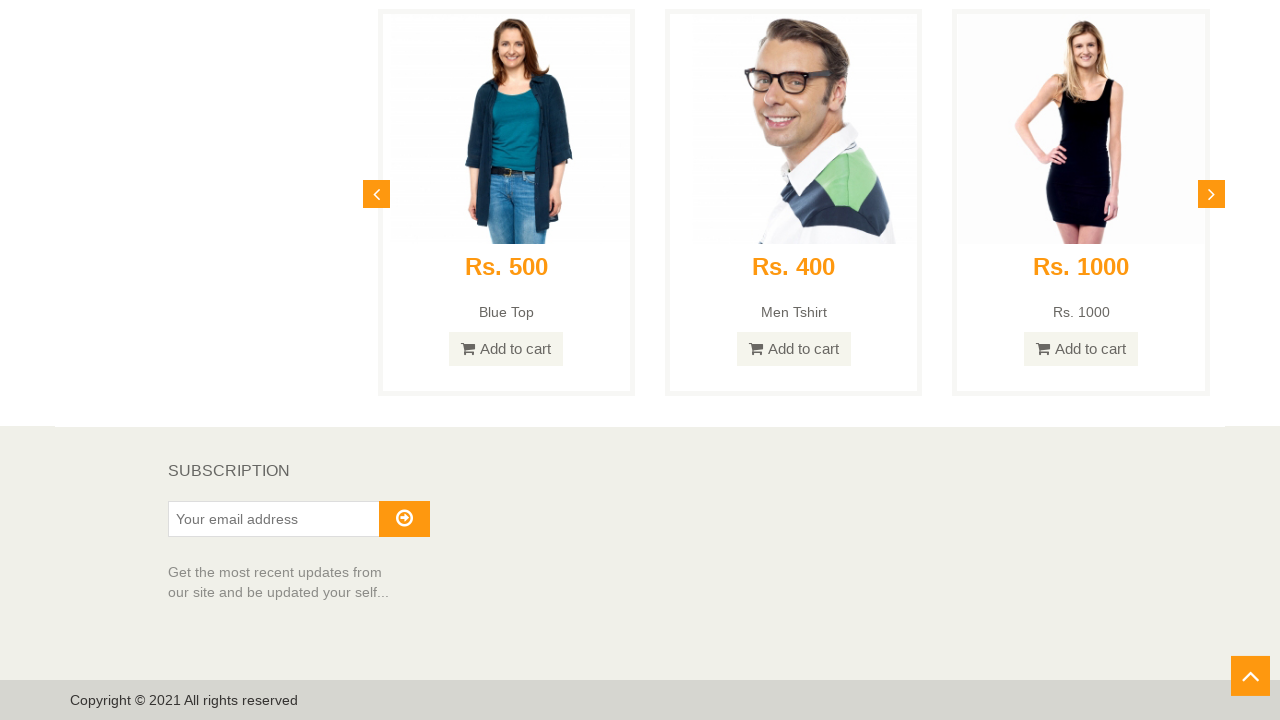